Tests radio button selection functionality by clicking different radio buttons in sport and color groups and verifying their selection state

Starting URL: https://practice.cydeo.com/radio_buttons

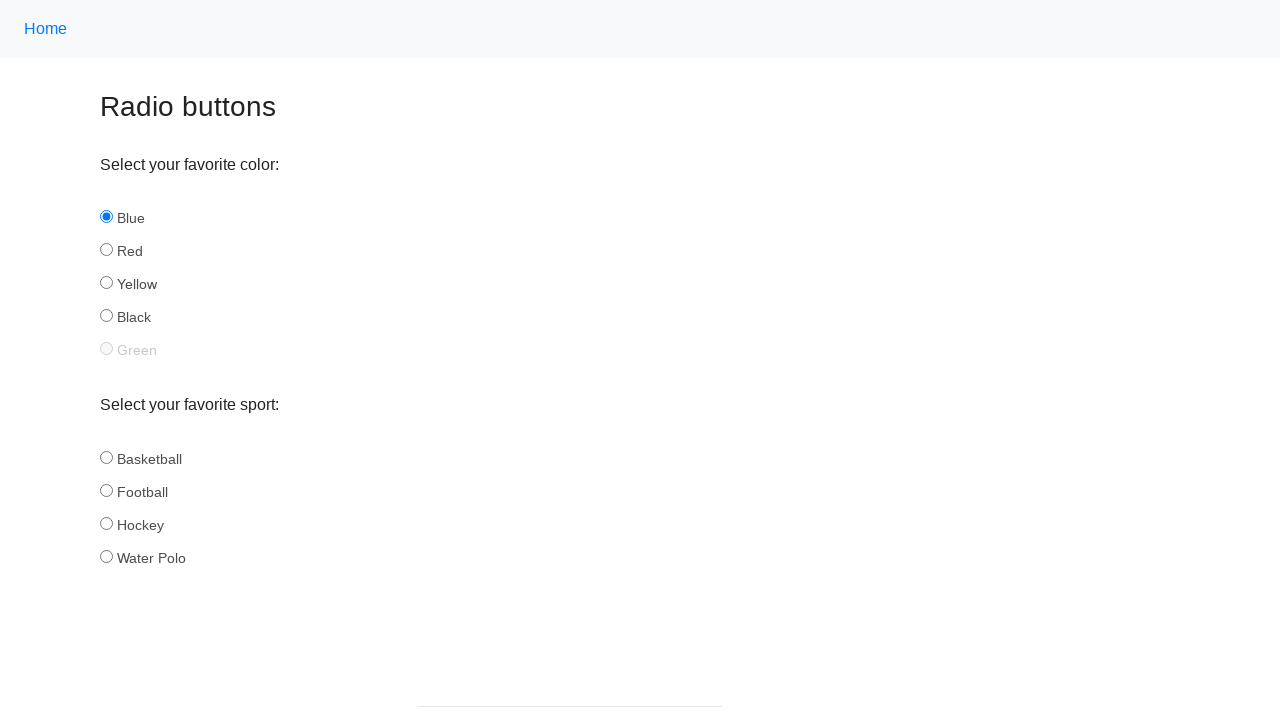

Clicked hockey radio button in sport group at (106, 523) on input[name='sport'] >> nth=2
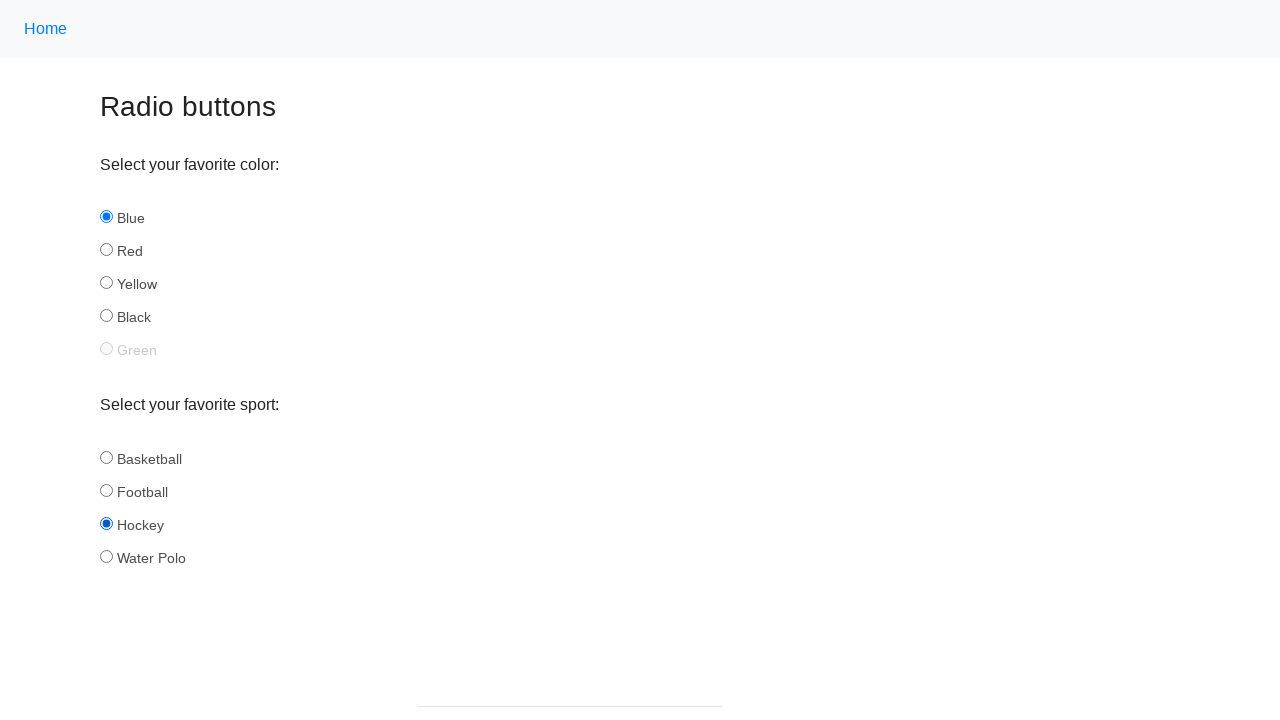

Clicked football radio button in sport group at (106, 490) on input[name='sport'] >> nth=1
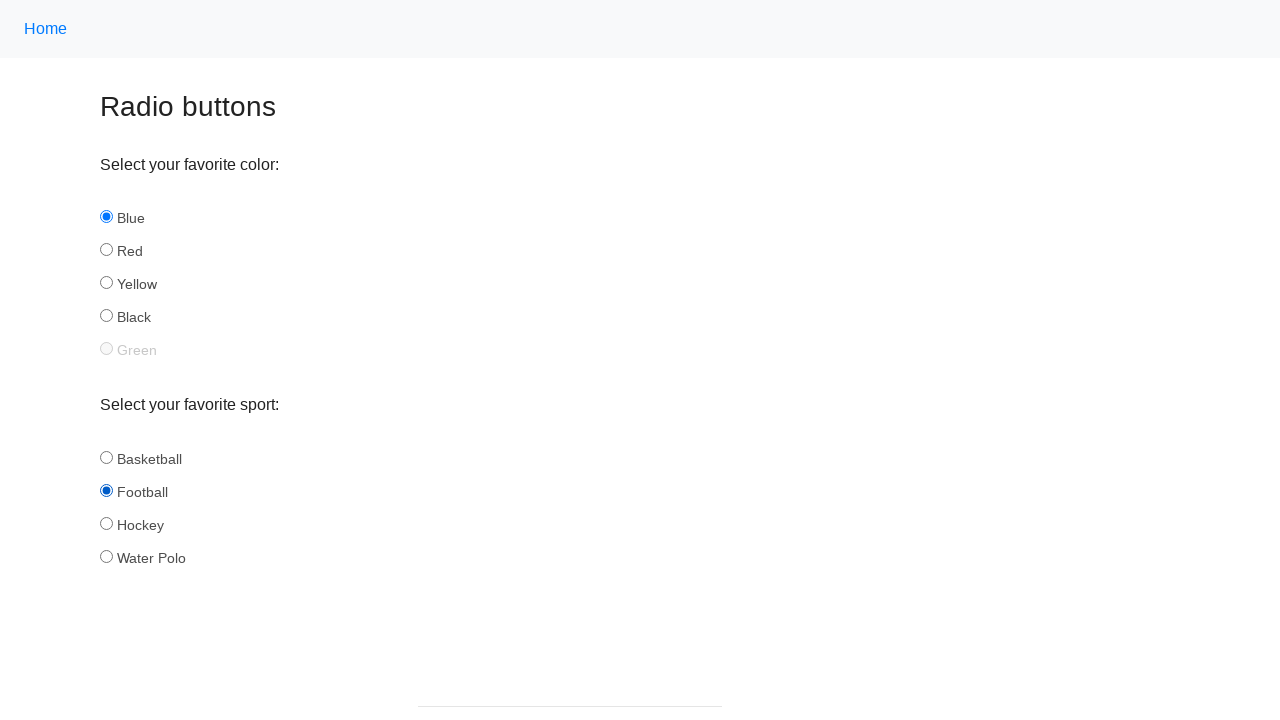

Clicked yellow radio button in color group at (106, 283) on input[name='color'] >> nth=2
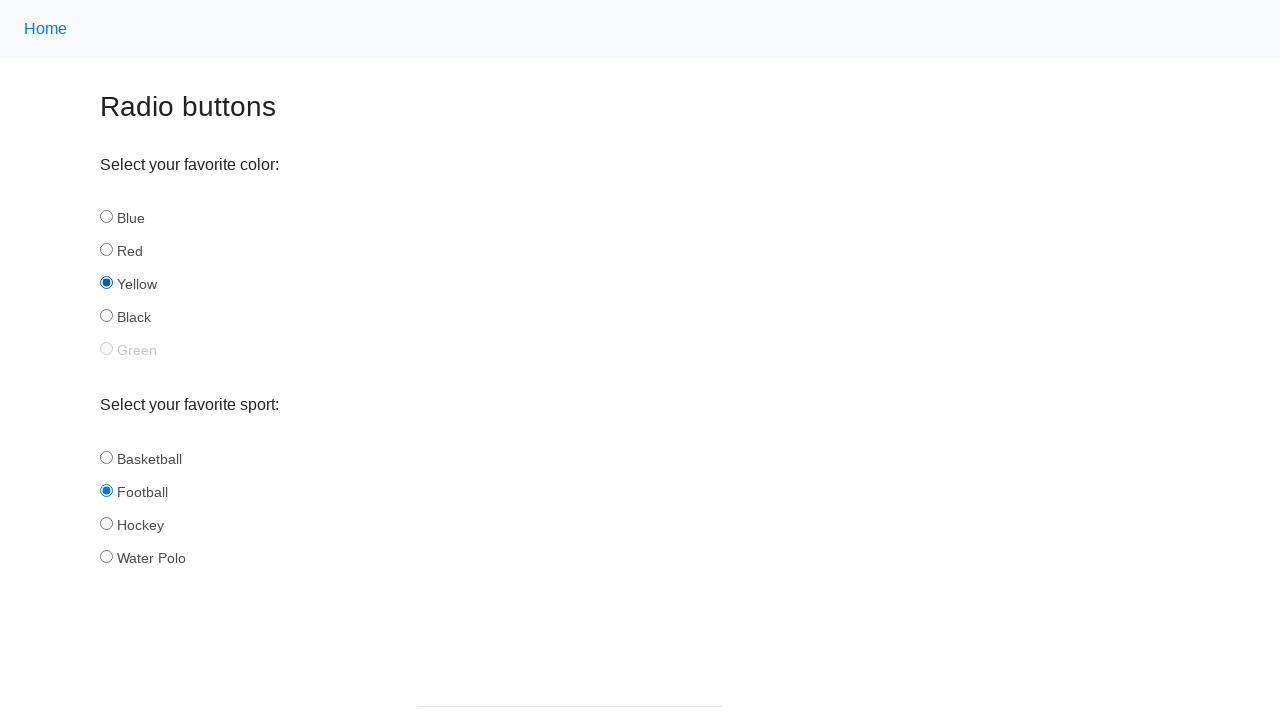

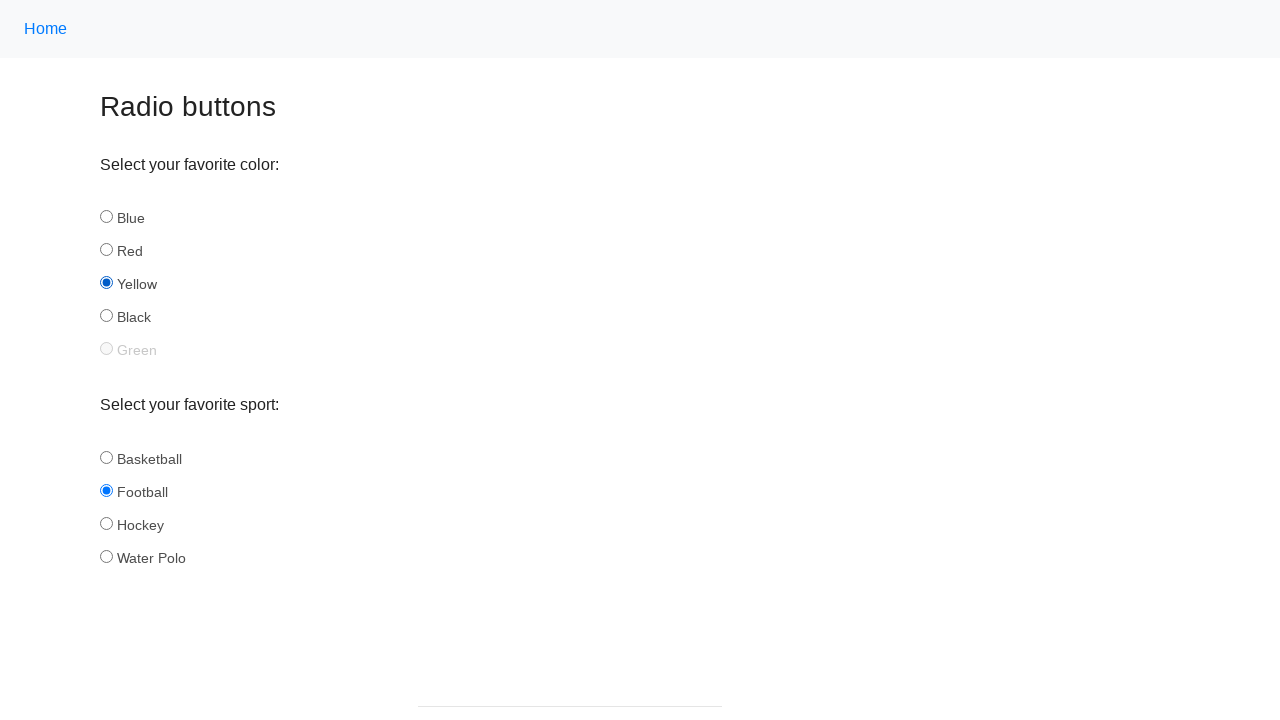